Navigates to a page with a large table and highlights a specific element by changing its border style, then waits and reverts the style back.

Starting URL: http://the-internet.herokuapp.com/large

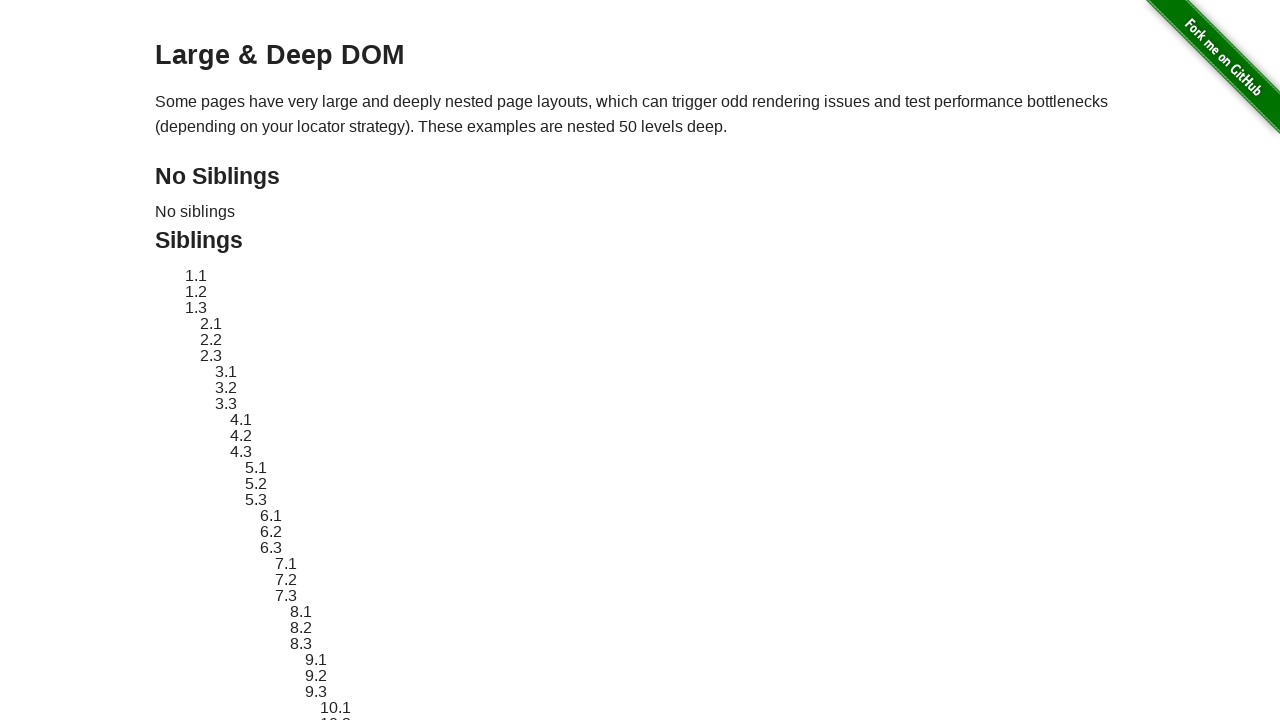

Navigated to the large table page
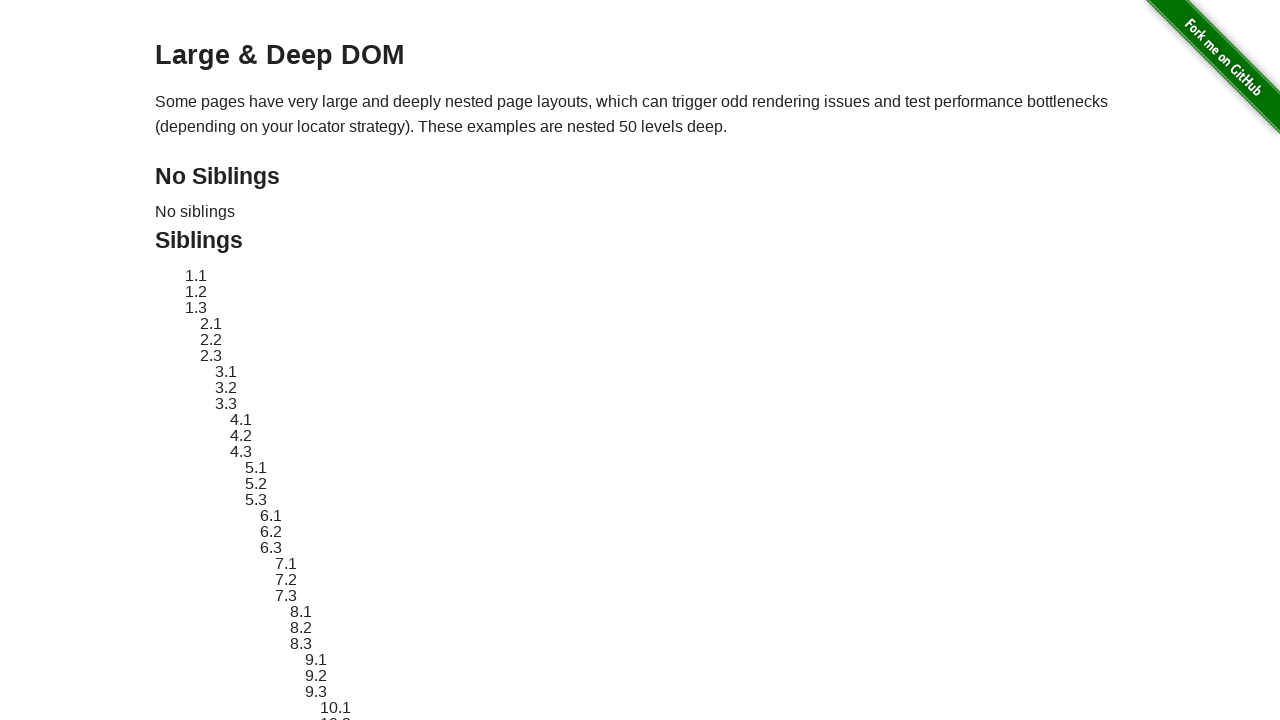

Located the element with ID 'sibling-2.3'
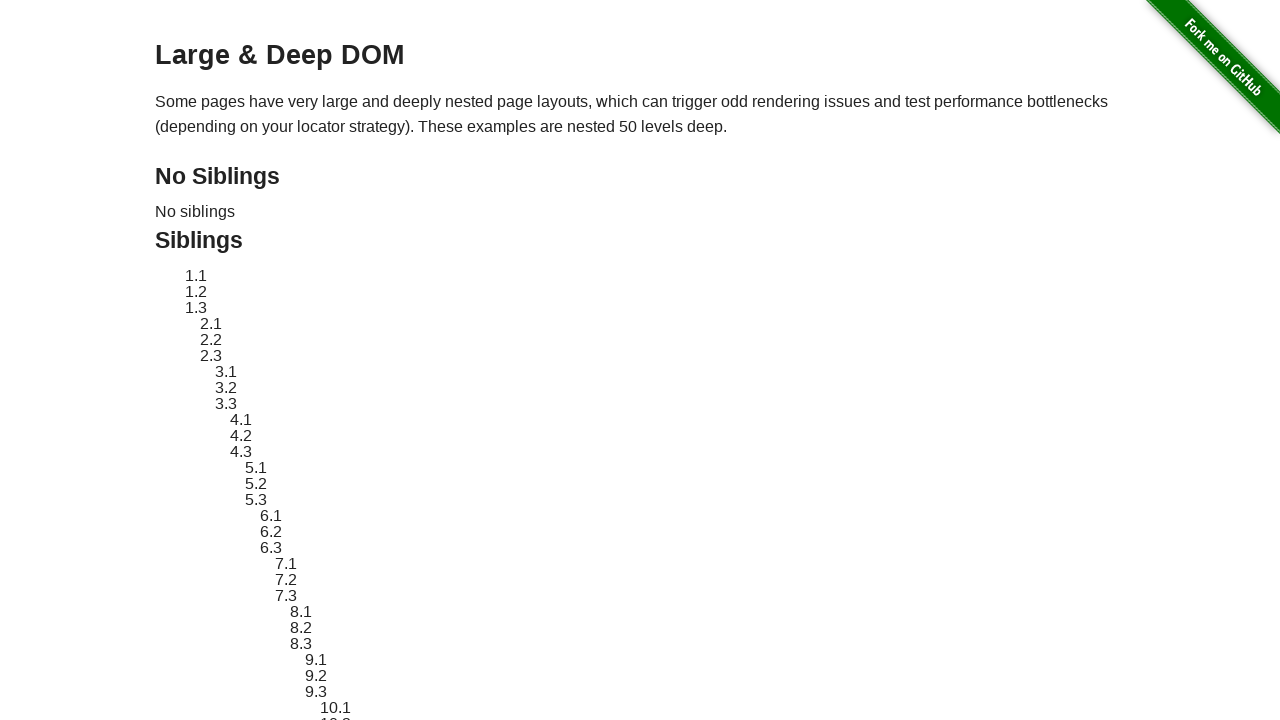

Retrieved original style attribute from the element
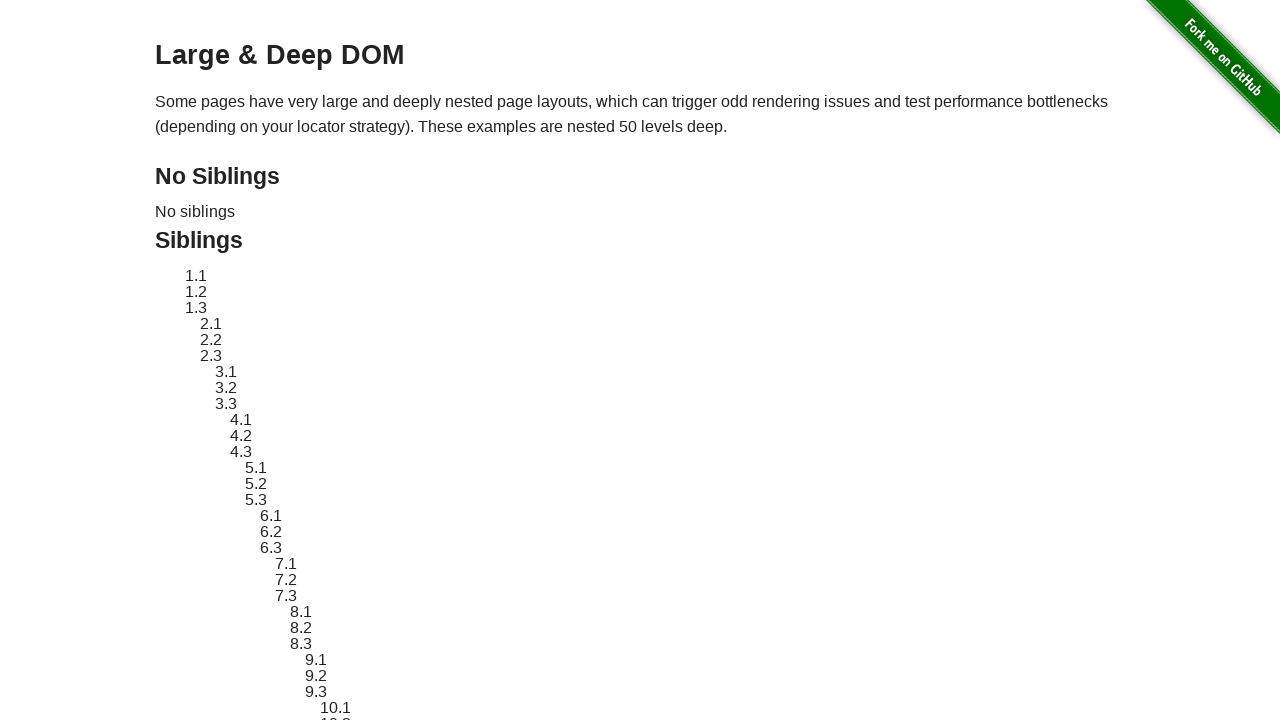

Applied red dashed border highlight to the element
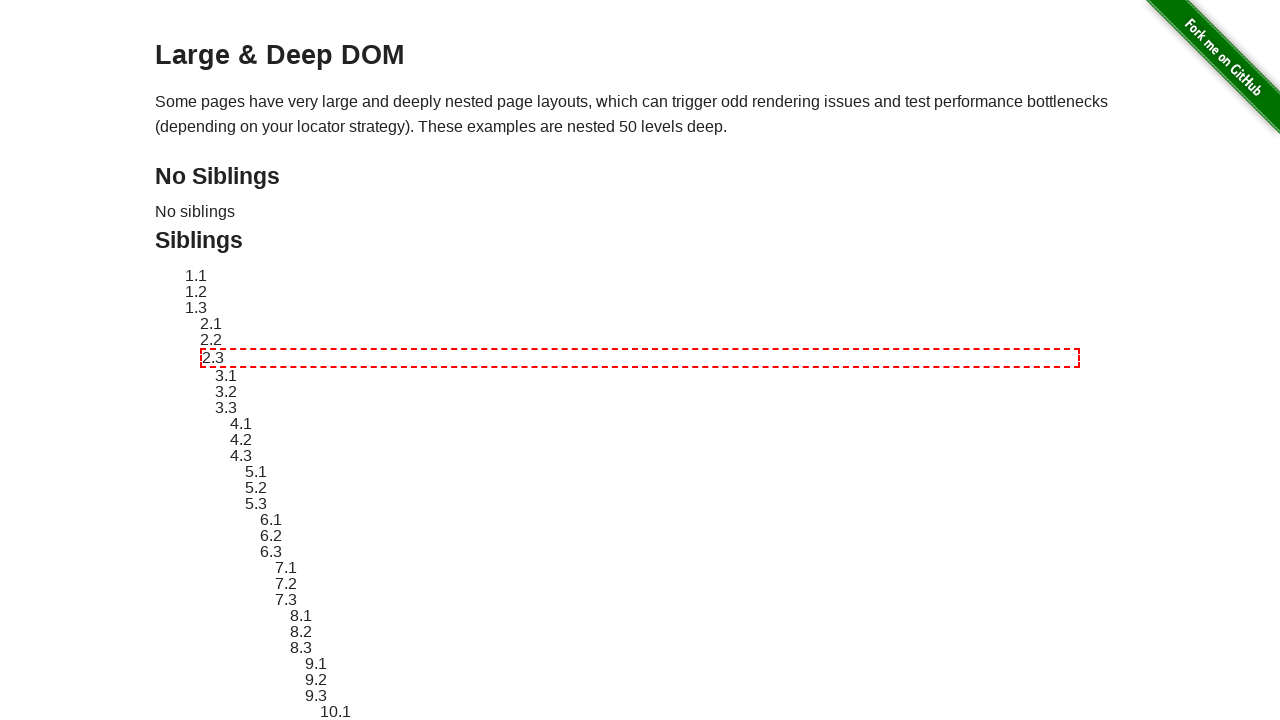

Waited 3 seconds to display the highlighted element
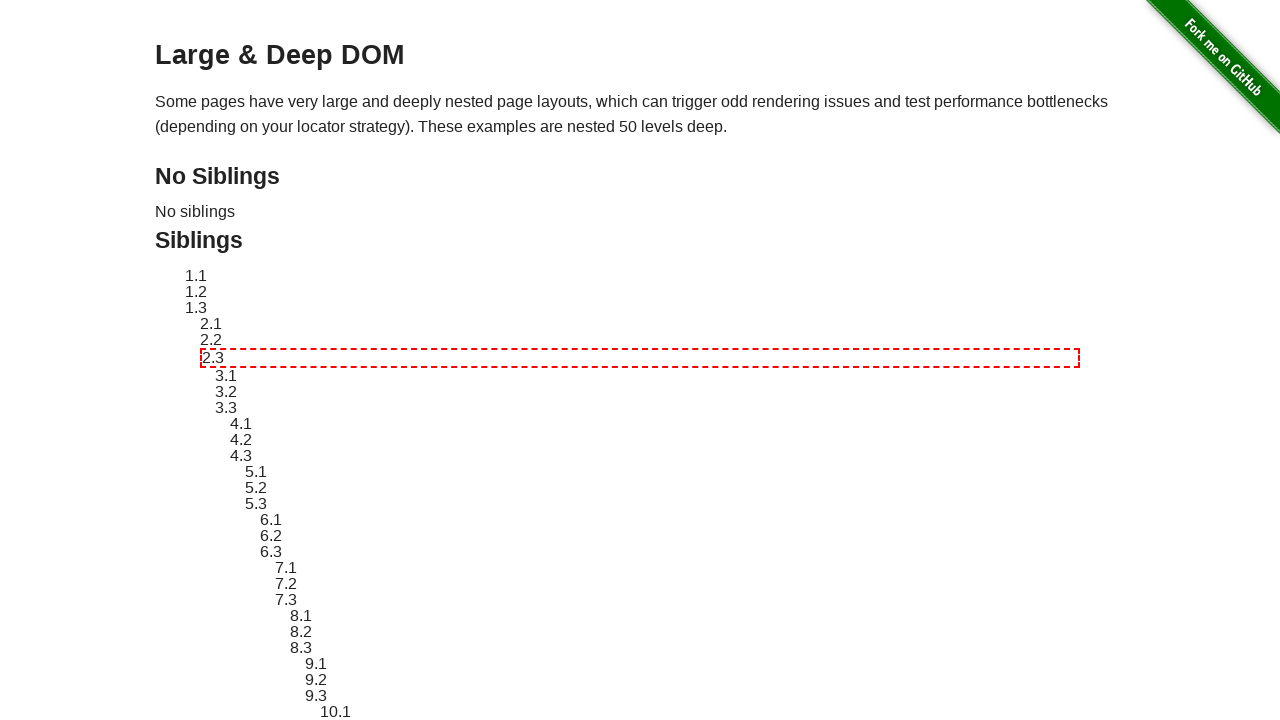

Reverted element style back to original
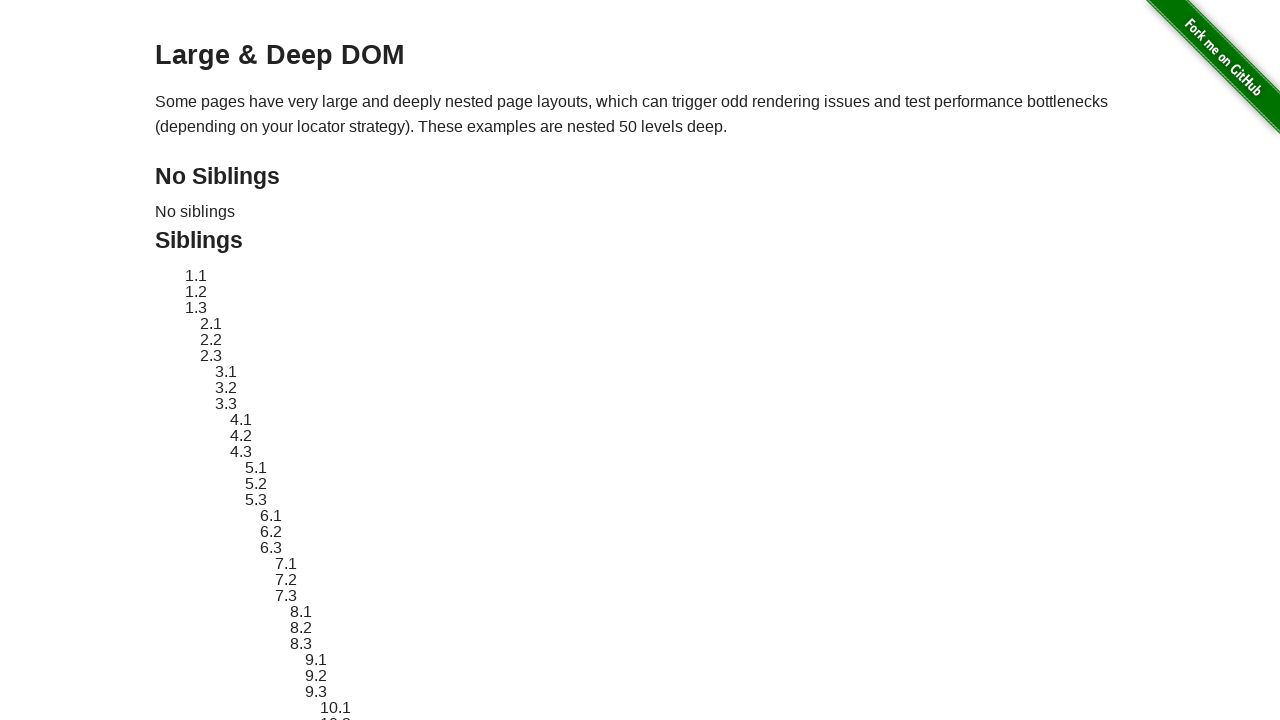

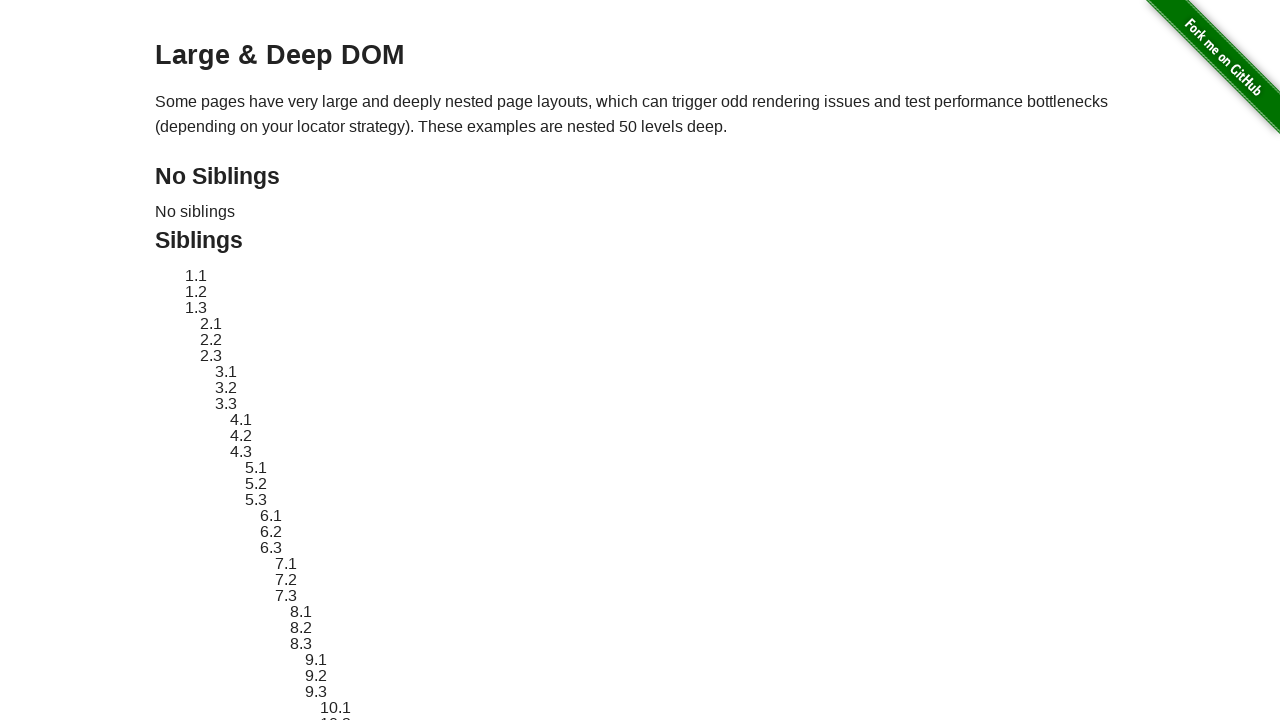